Tests a registration form by filling in required fields (first name, last name, email, phone number, address) and submitting, then verifies successful registration message is displayed.

Starting URL: http://suninjuly.github.io/registration1.html

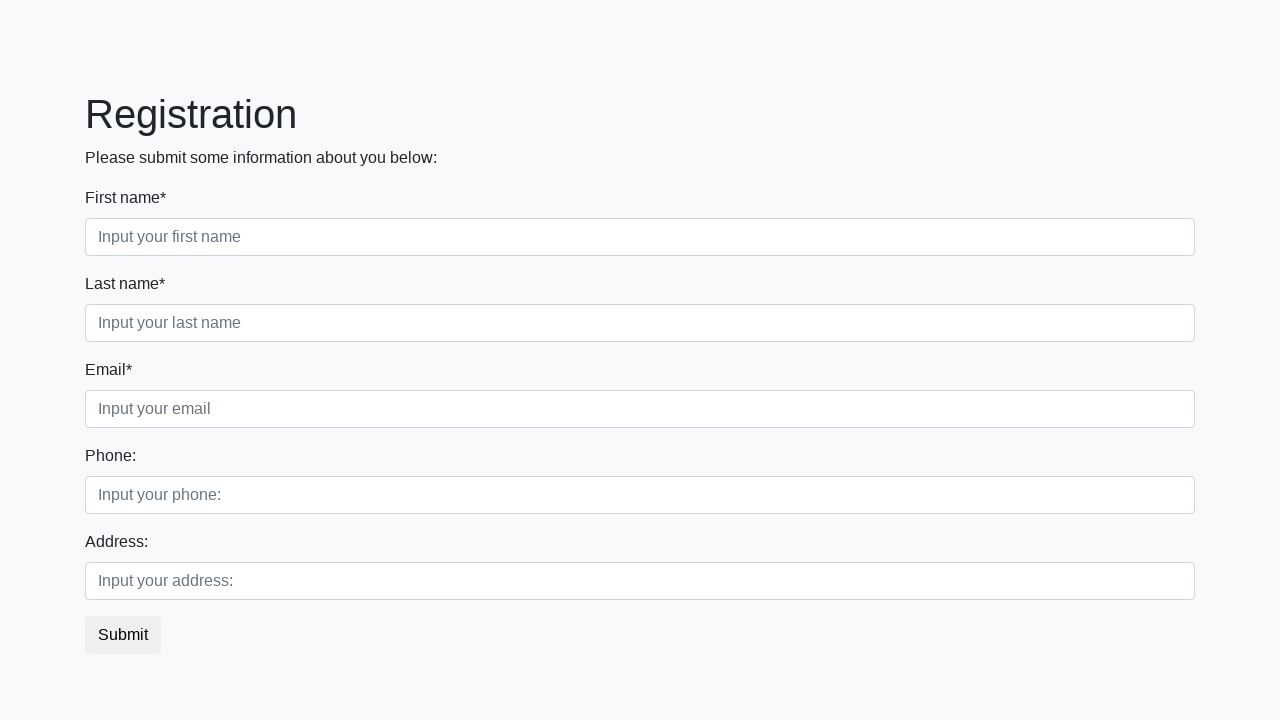

Filled first name field with 'John' on .first_block div.form-group.first_class input
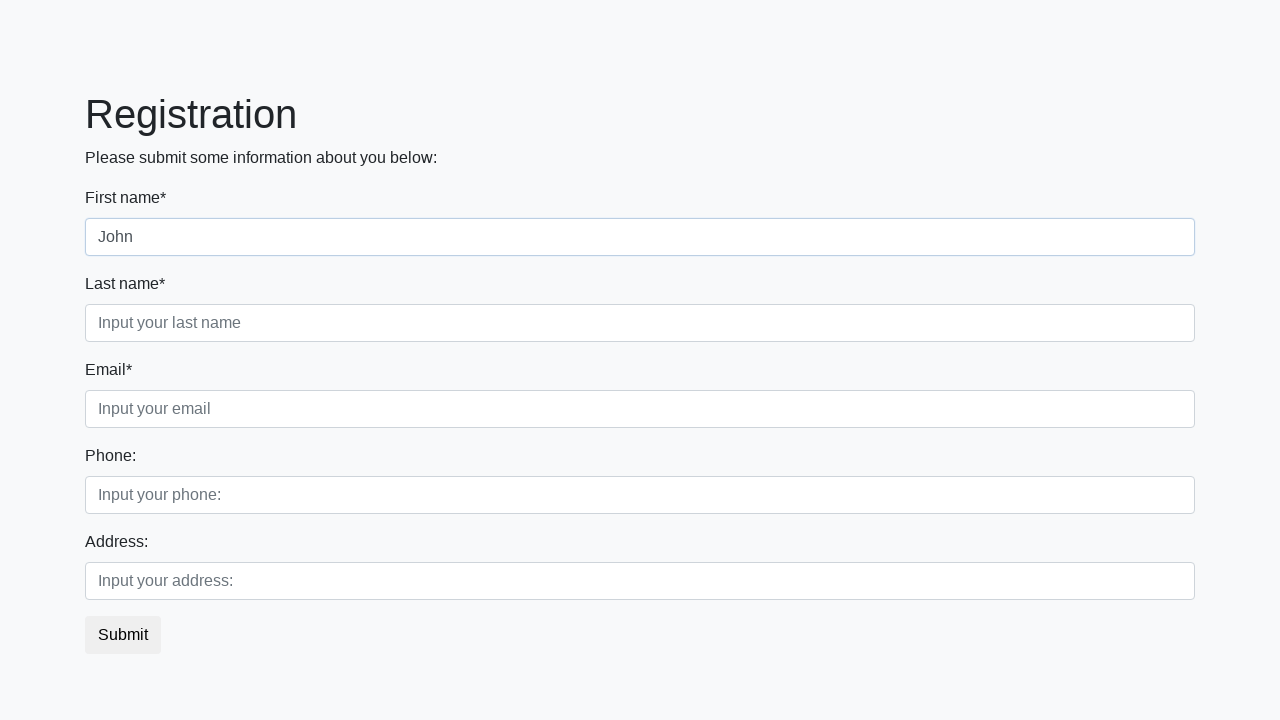

Filled last name field with 'Smith' on .first_block .form-group.second_class input
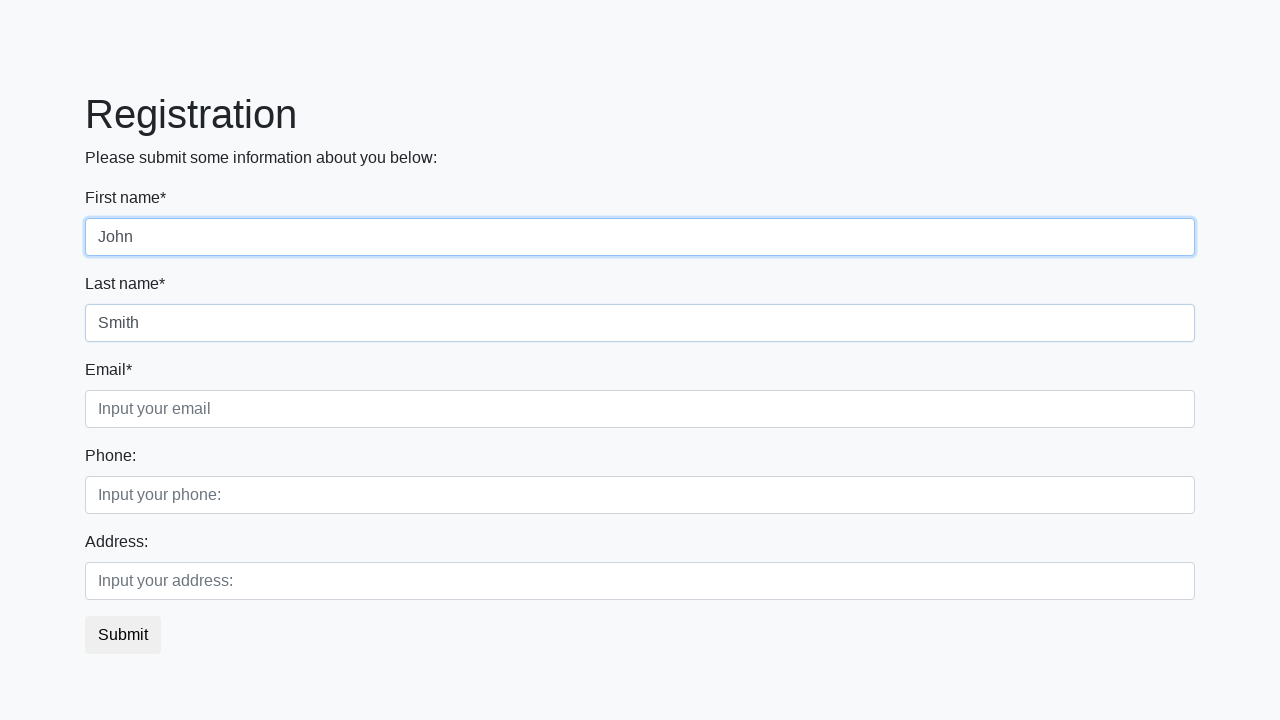

Filled email field with 'john.smith@example.com' on .first_block .form-group.third_class input
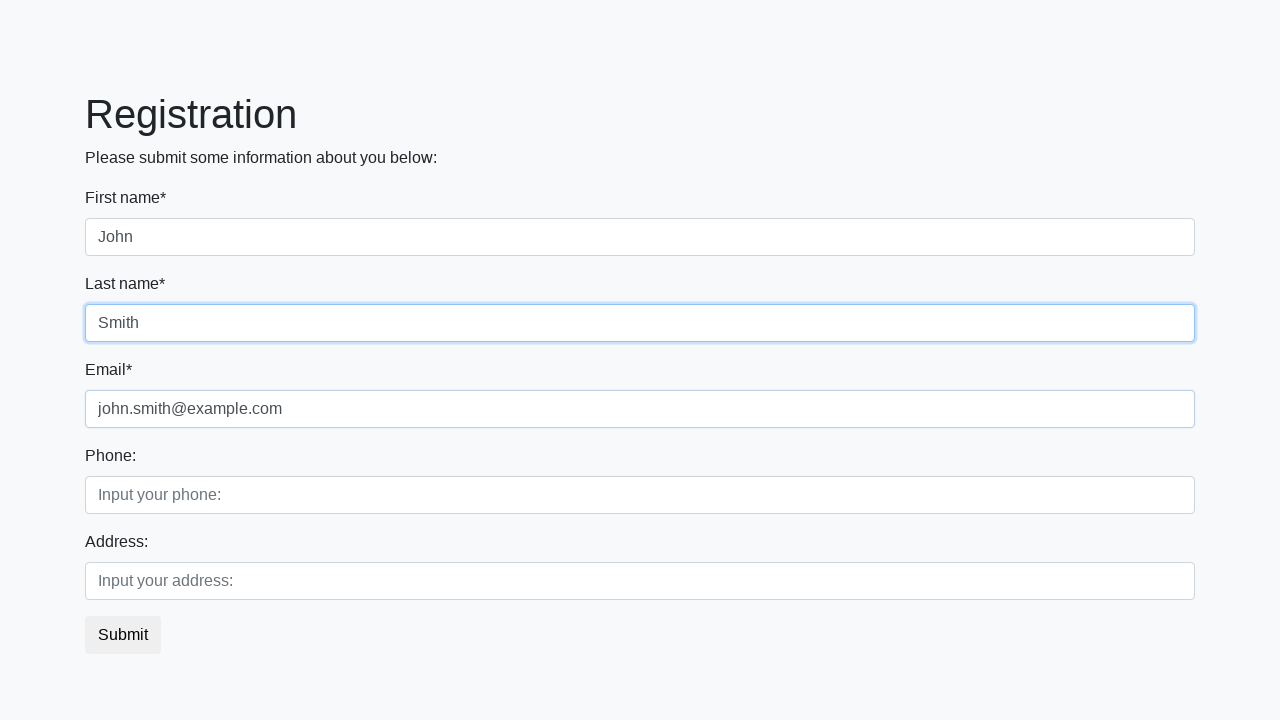

Filled phone number field with '5551234567' on .second_block .form-group.first_class input
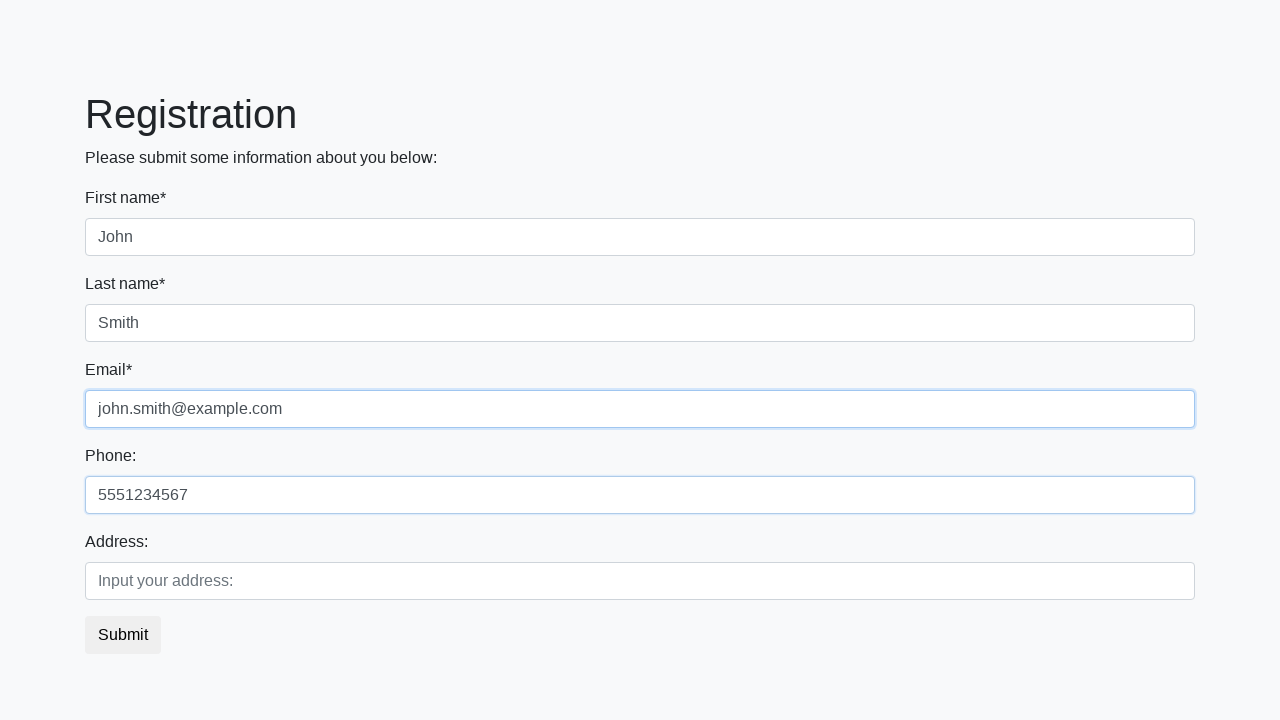

Filled address field with '123 Main Street, New York' on .second_block .form-group.second_class input
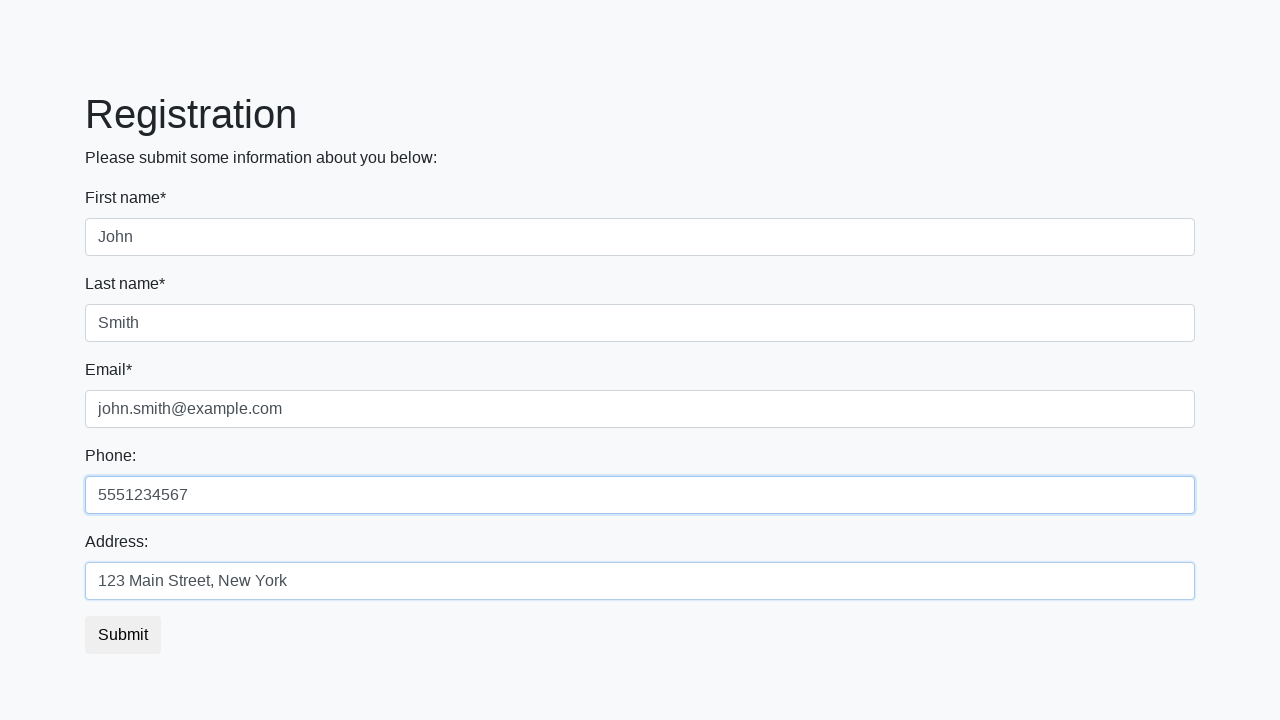

Clicked submit button to register at (123, 635) on button.btn
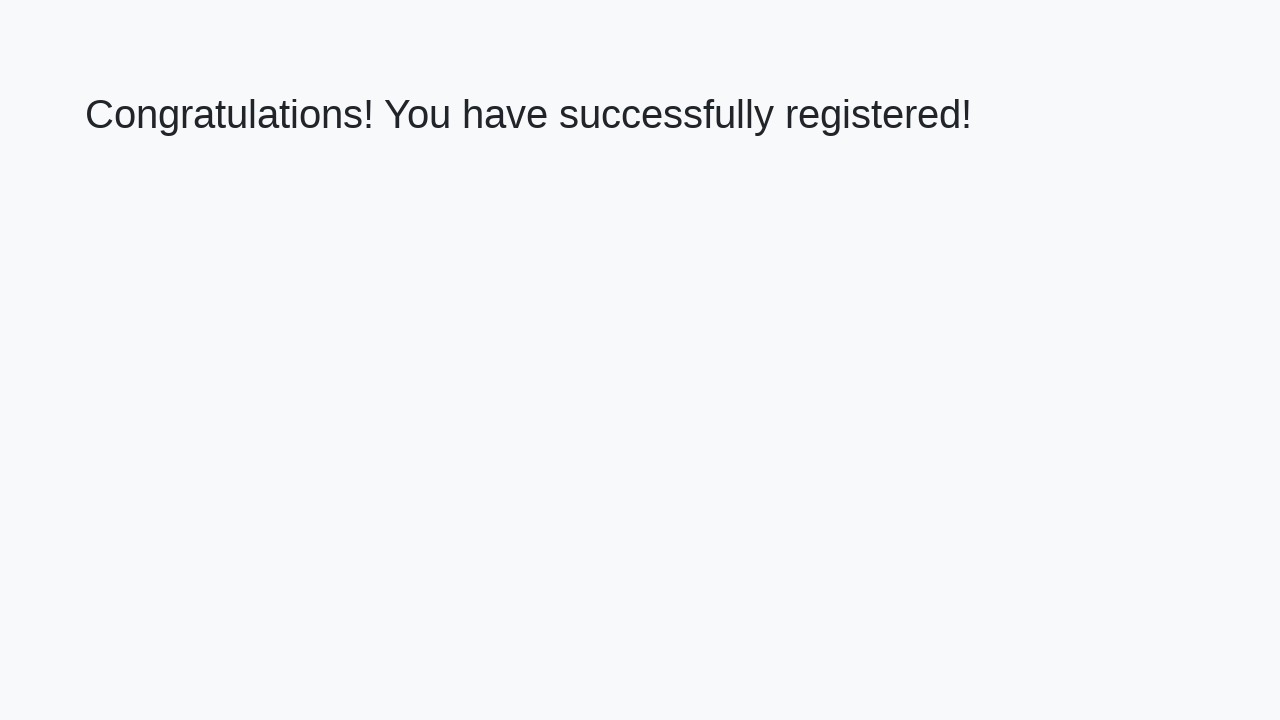

Success message (h1) is now displayed, confirming successful registration
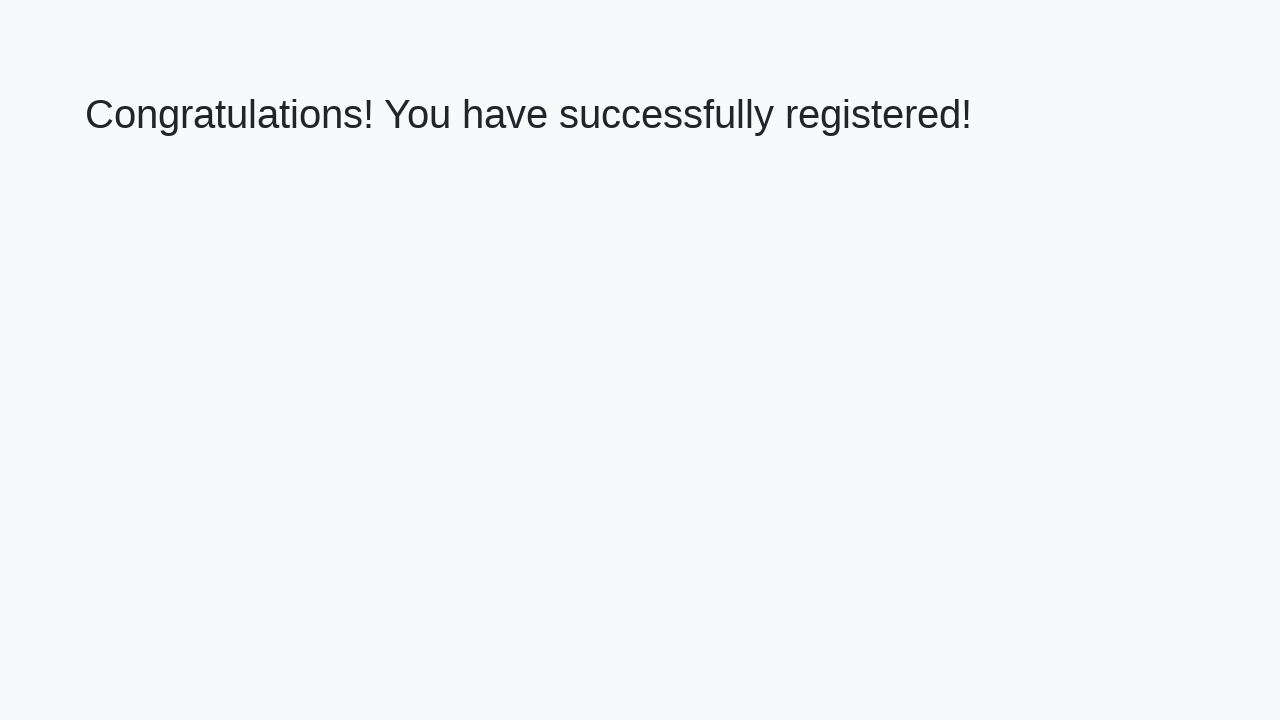

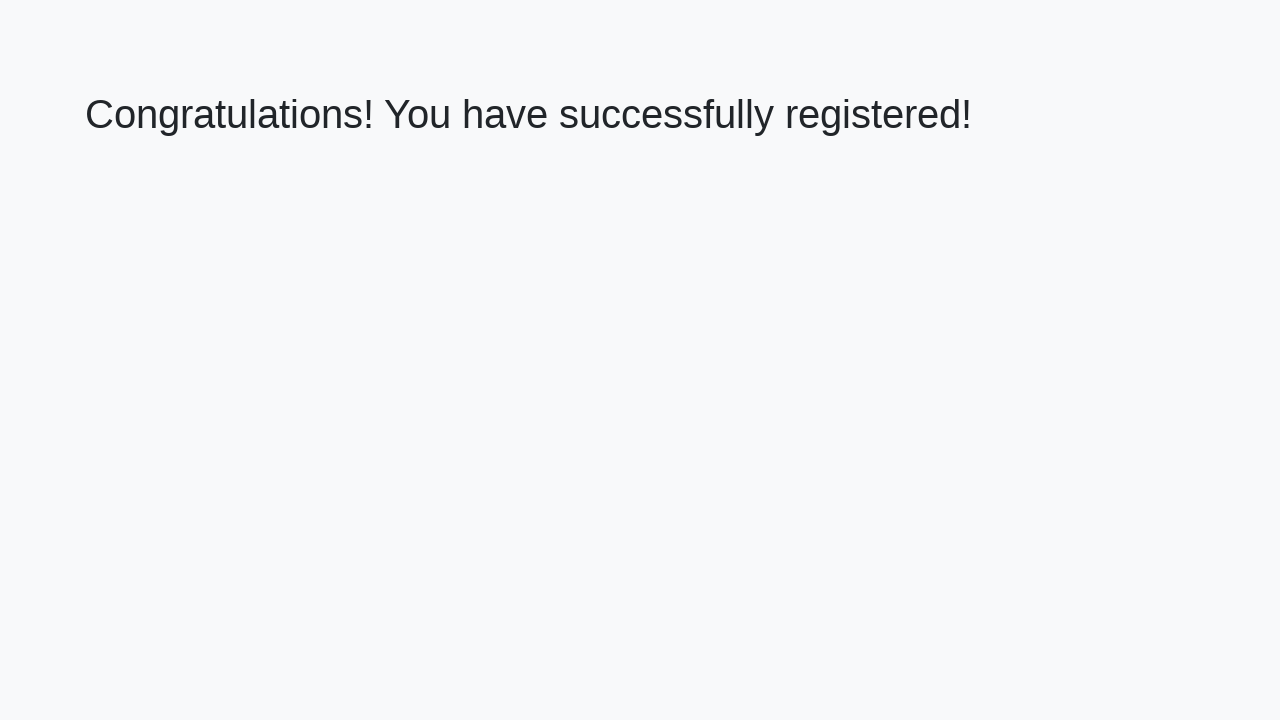